Navigates to button page and retrieves the height and width of a save button

Starting URL: https://www.leafground.com/

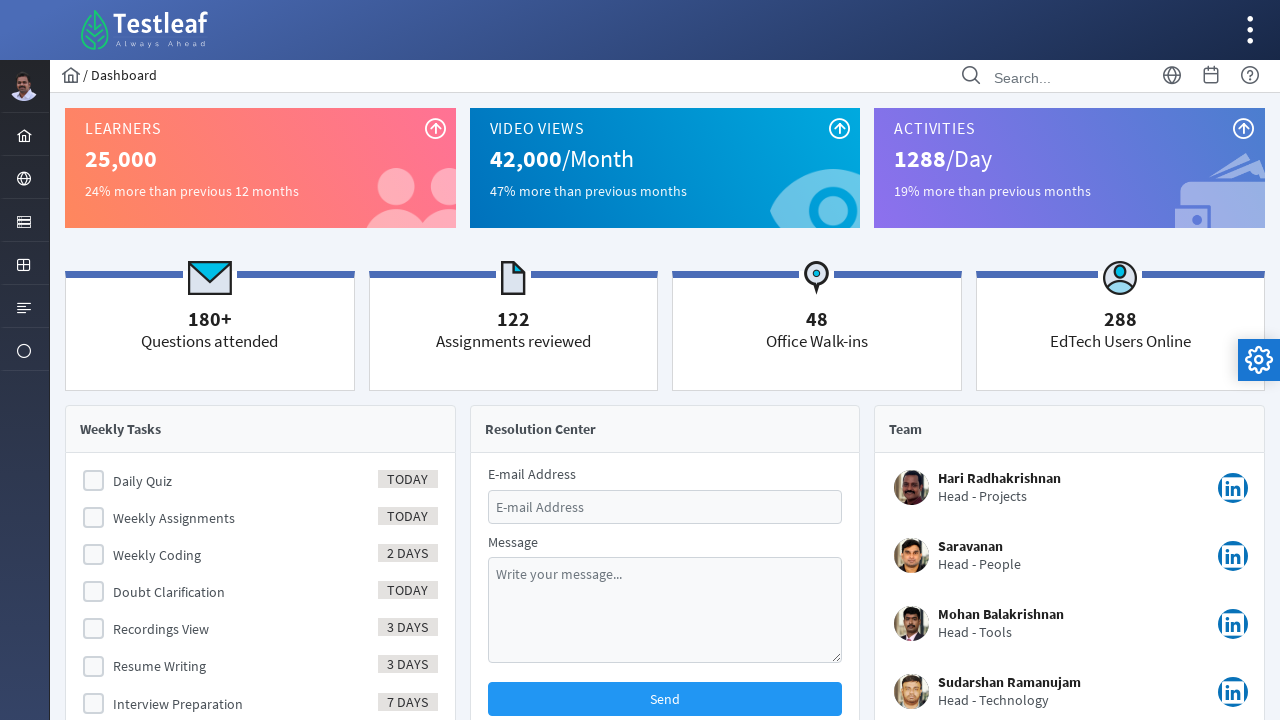

Clicked menu form element to expand menu at (24, 220) on #menuform\:j_idt40
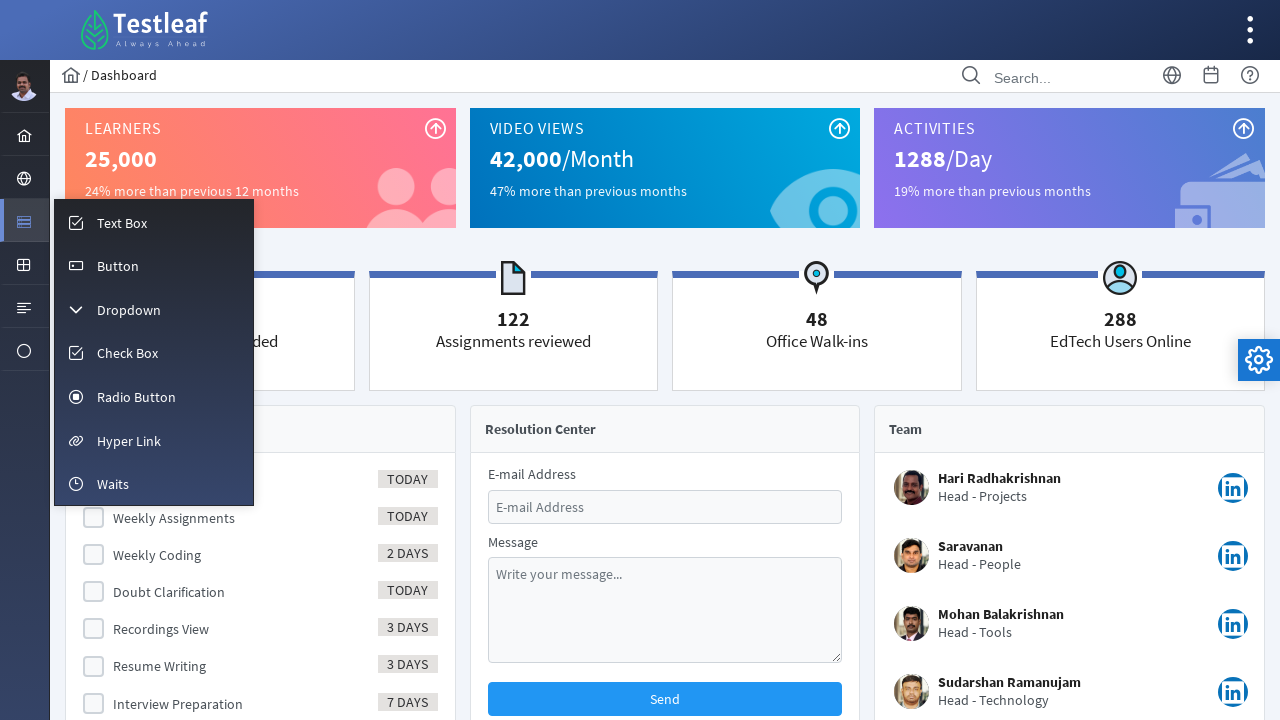

Clicked button menu item to navigate to button page at (154, 265) on #menuform\:m_button
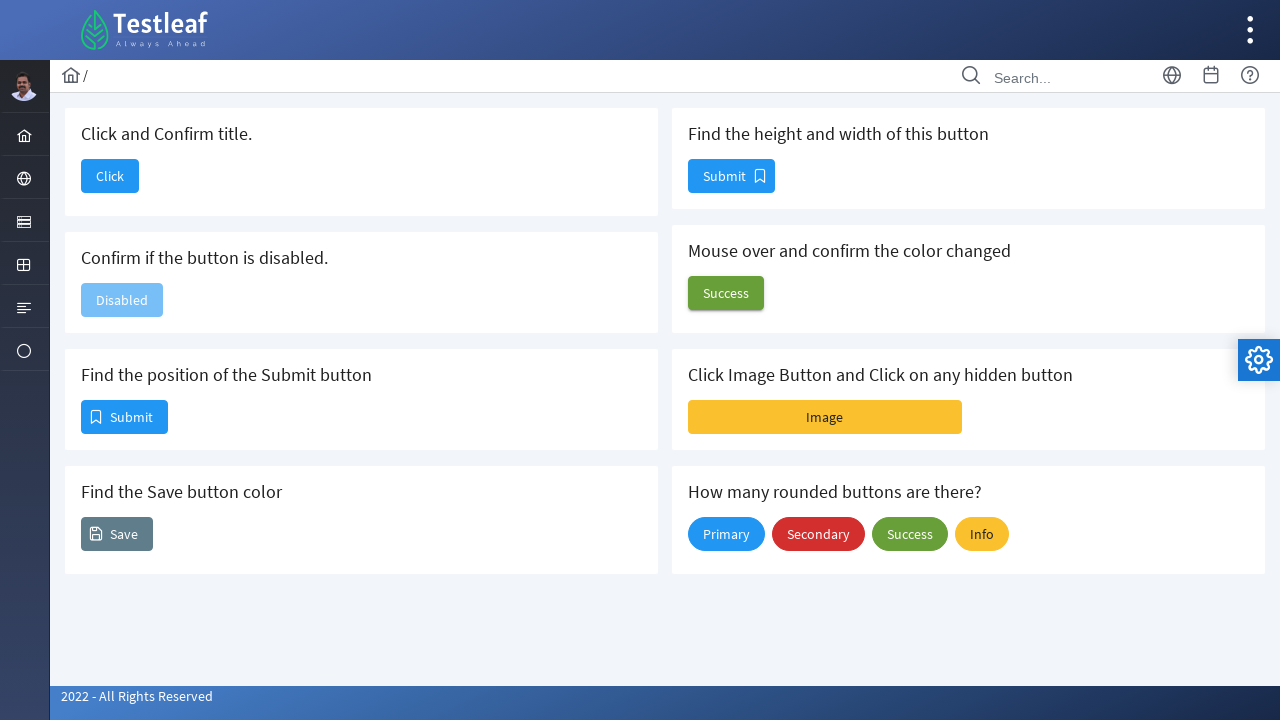

Located the save button element
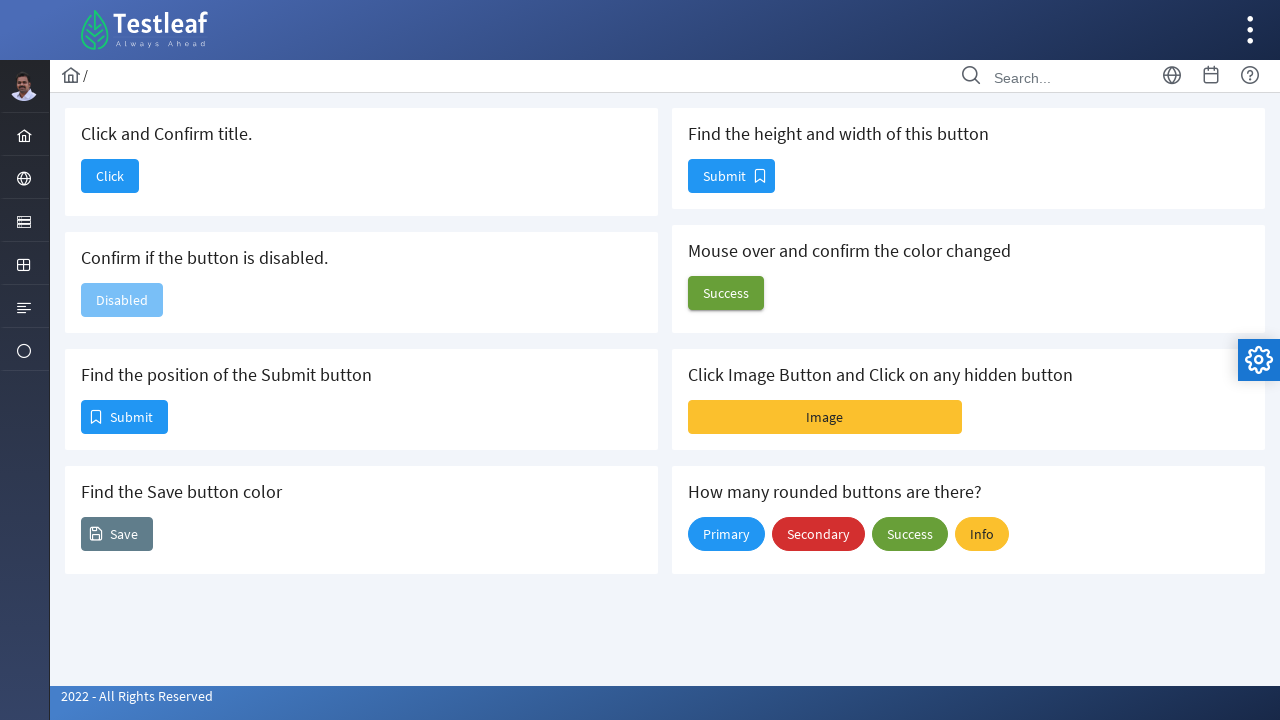

Retrieved bounding box dimensions of the save button
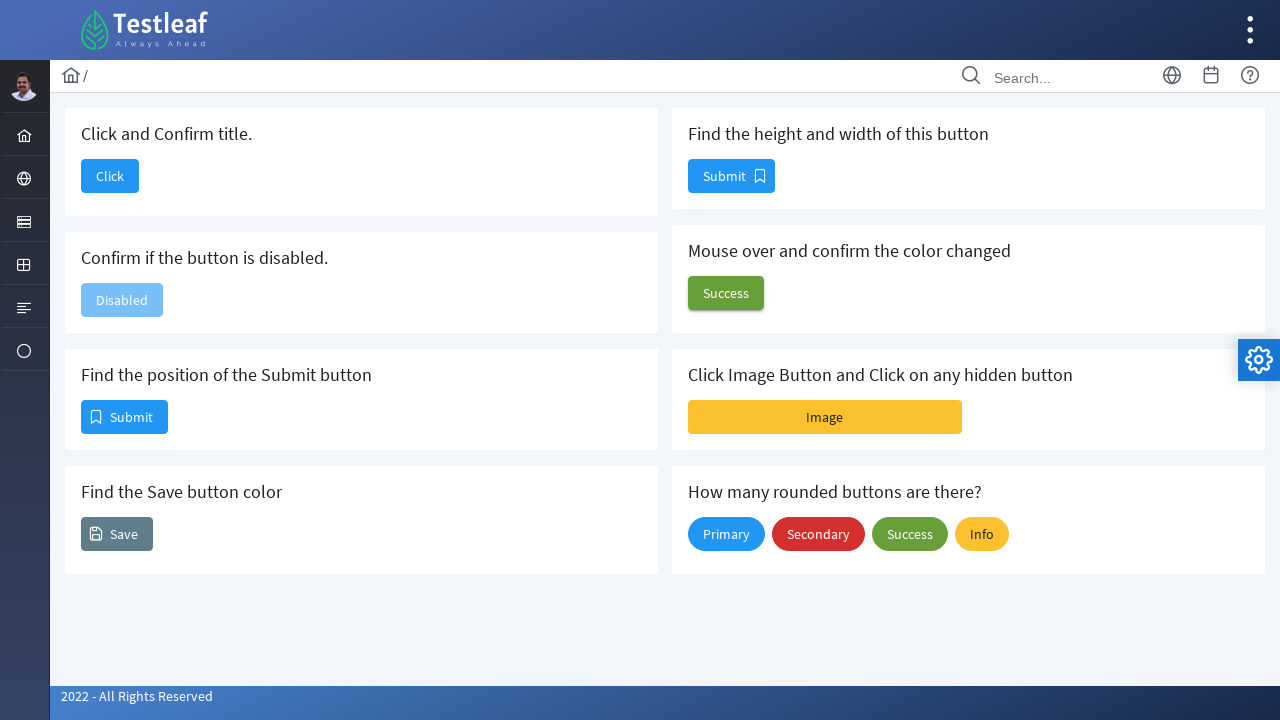

Printed save button height: 34
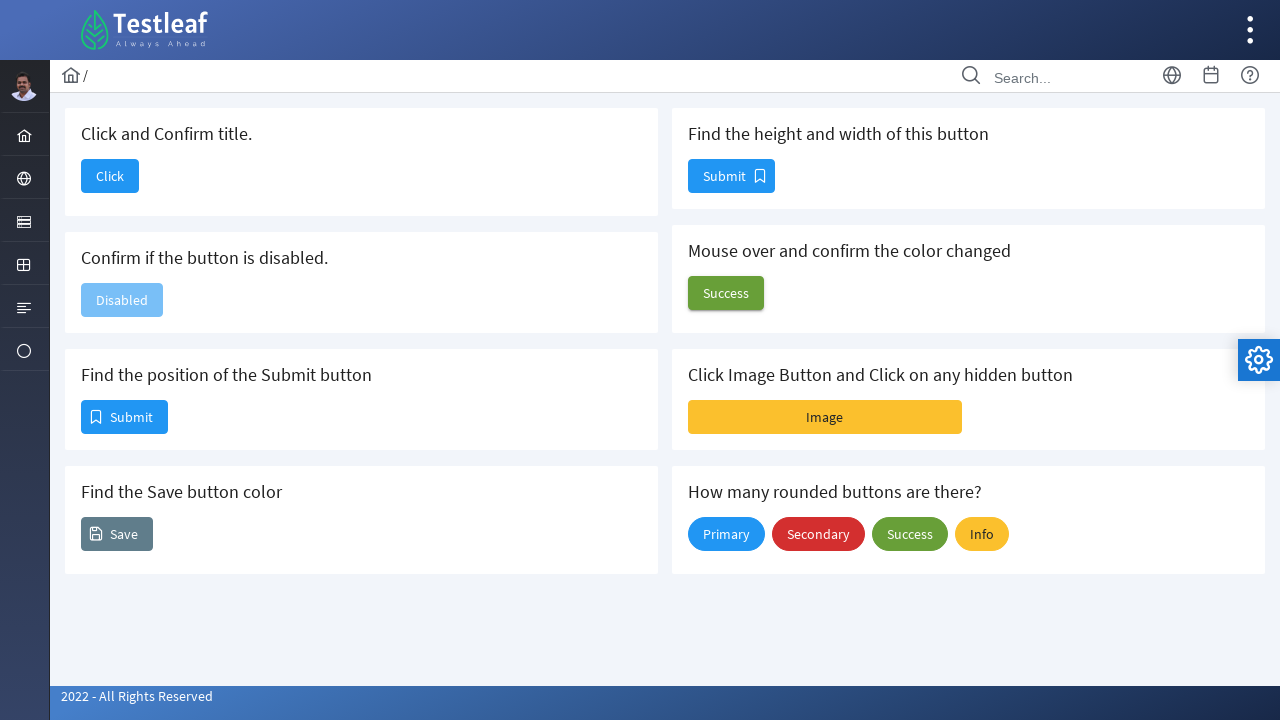

Printed save button width: 87
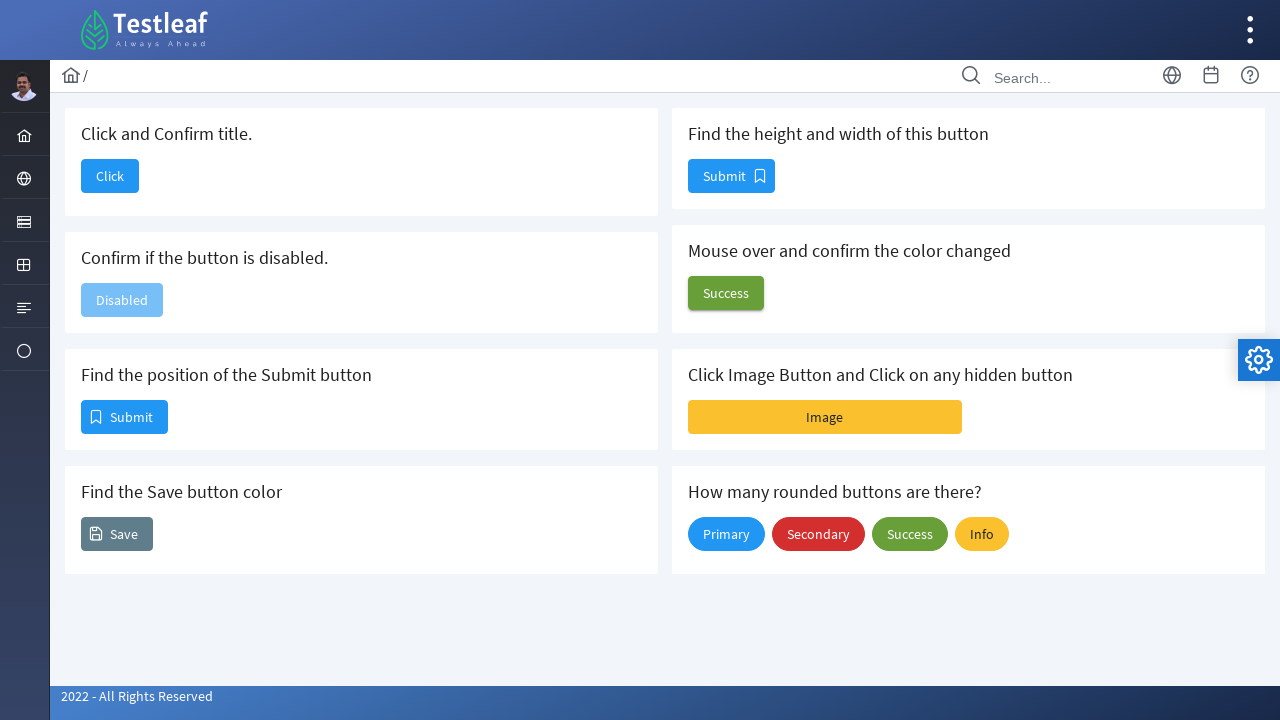

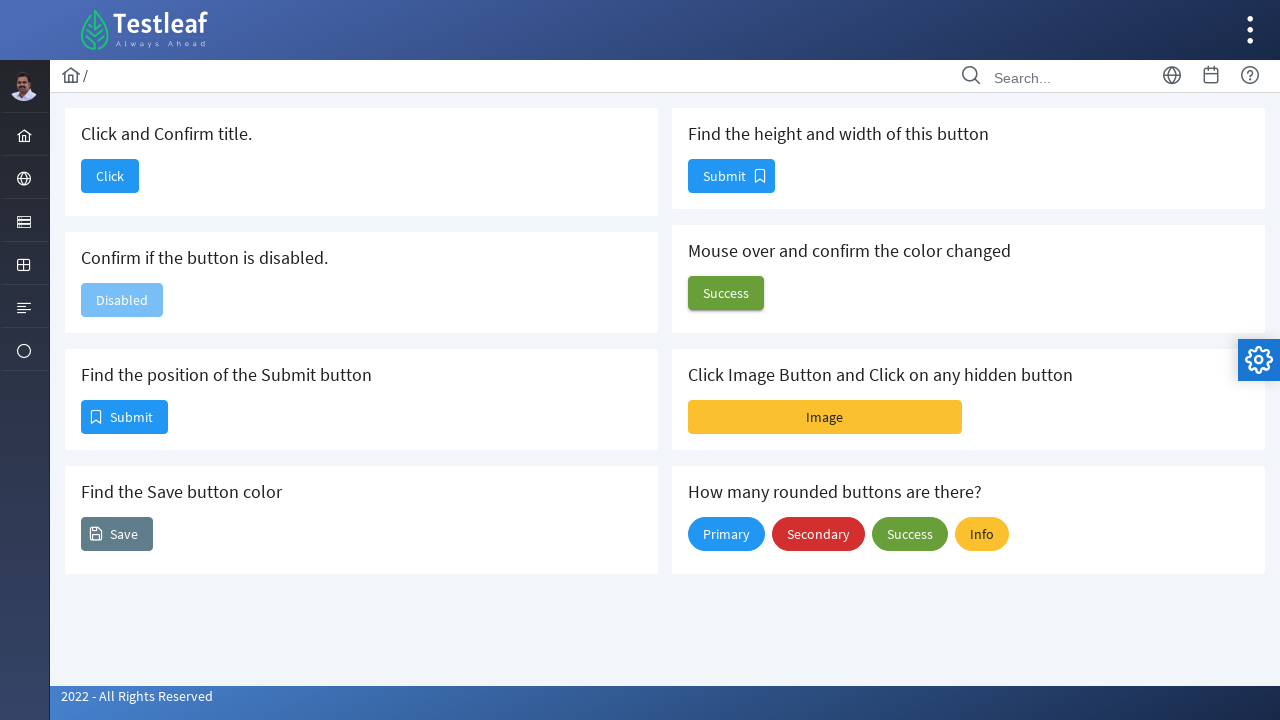